Tests an e-commerce grocery site by searching for products containing "ca", verifying product count, adding items to cart, and checking the brand logo text

Starting URL: https://rahulshettyacademy.com/seleniumPractise/#/

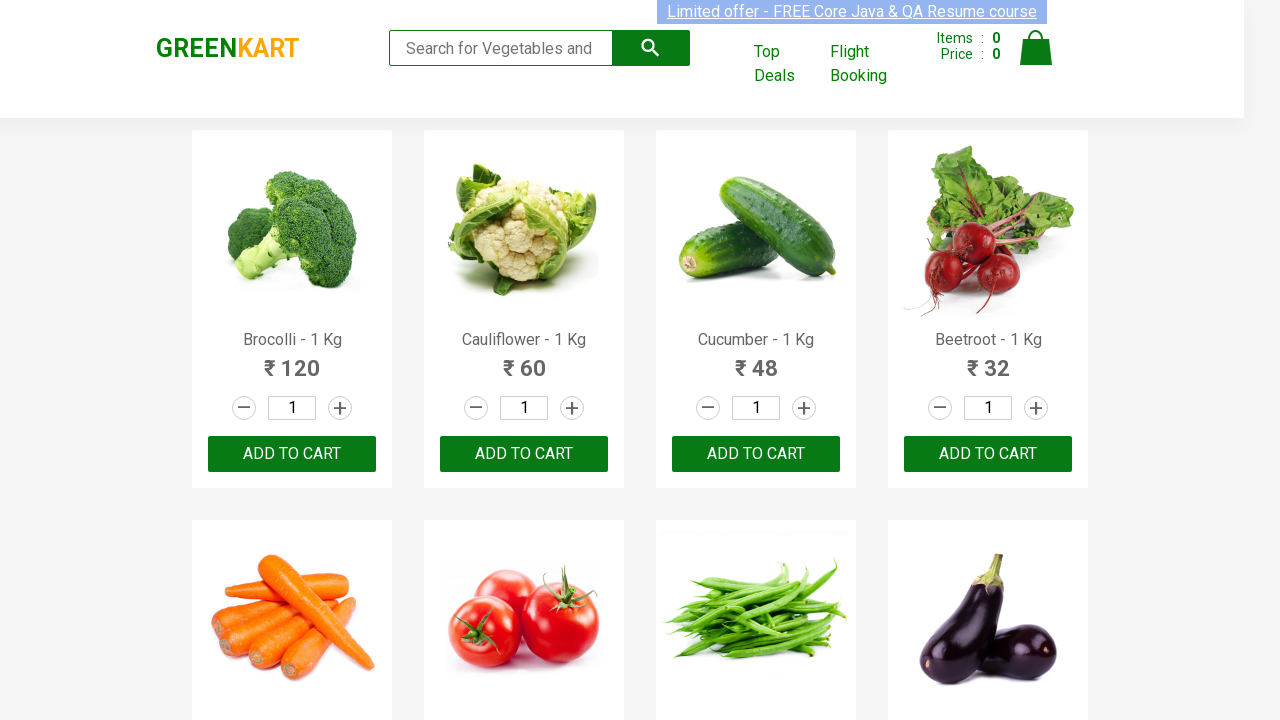

Filled search box with 'ca' to filter products on .search-keyword
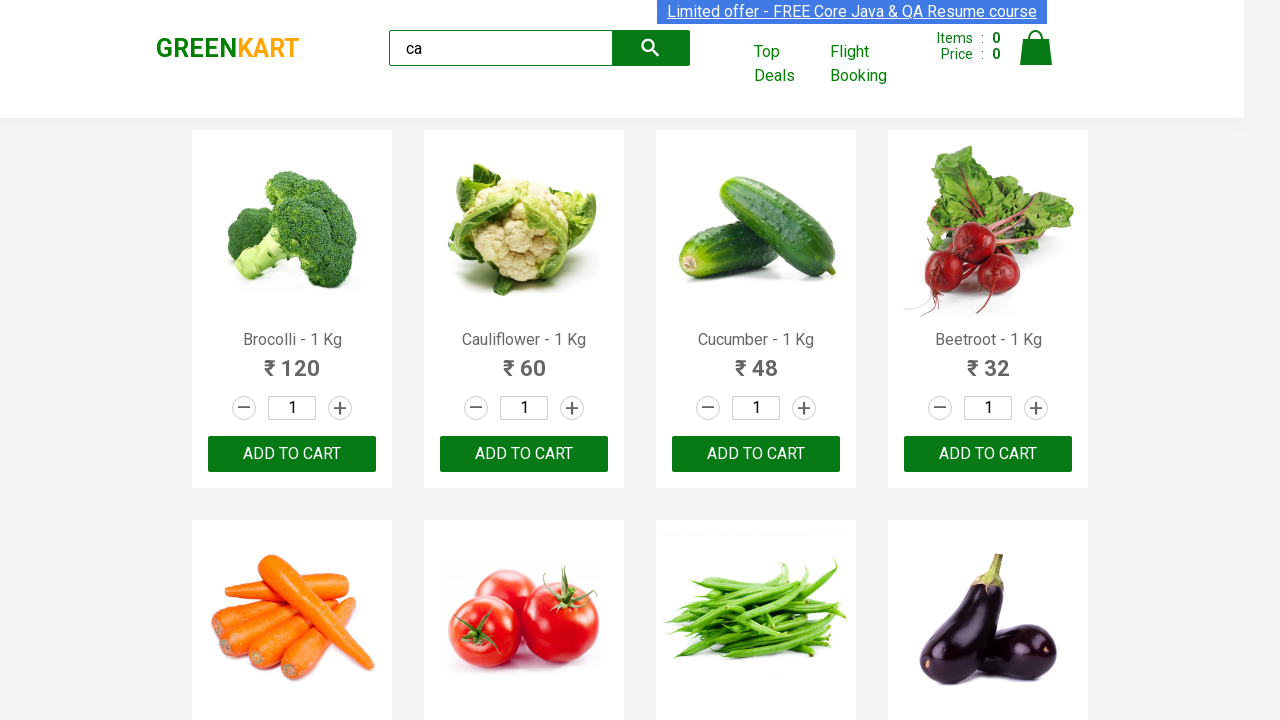

Waited 2 seconds for products to filter
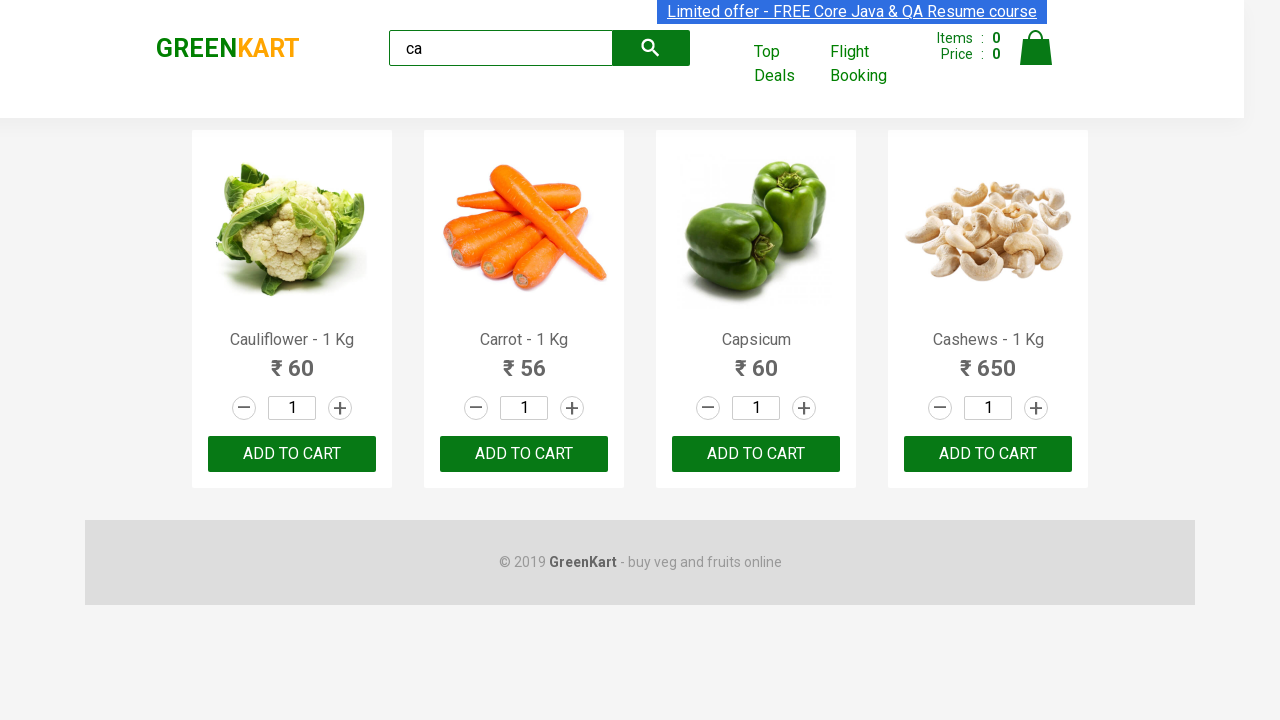

Verified products are displayed
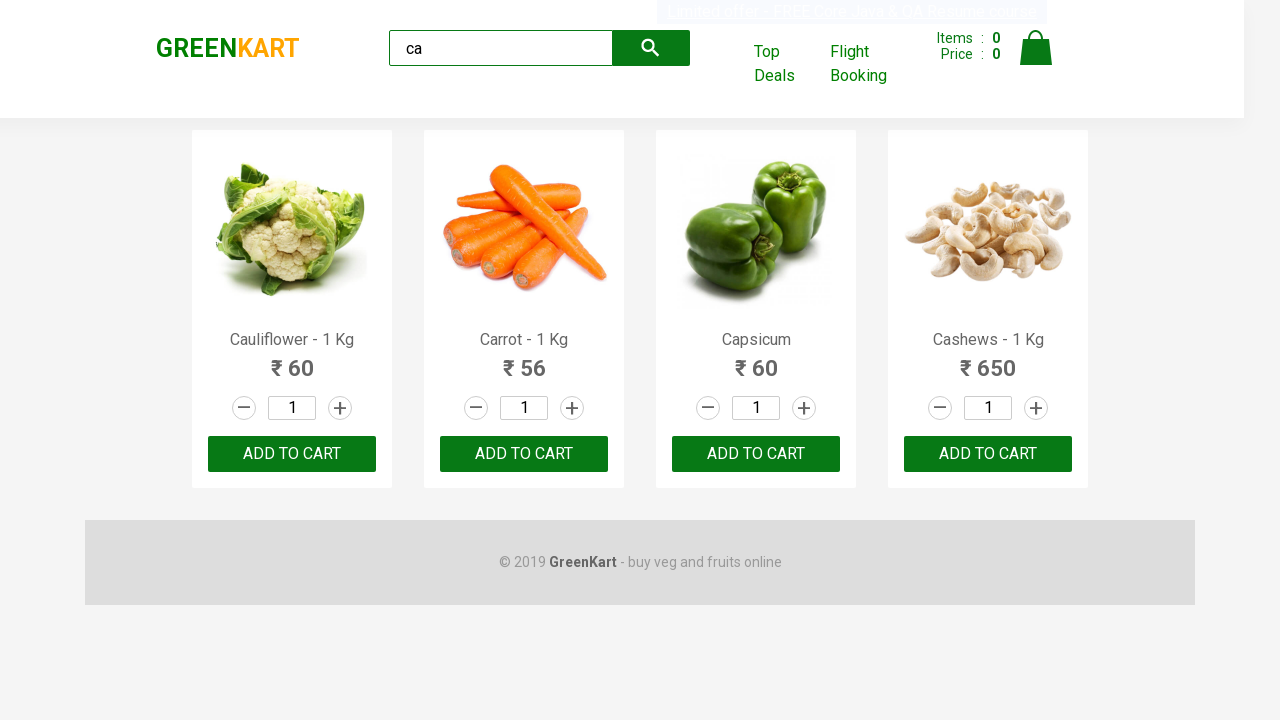

Clicked 'ADD TO CART' button on the third product at (756, 454) on .products .product >> nth=2 >> button:has-text('ADD TO CART')
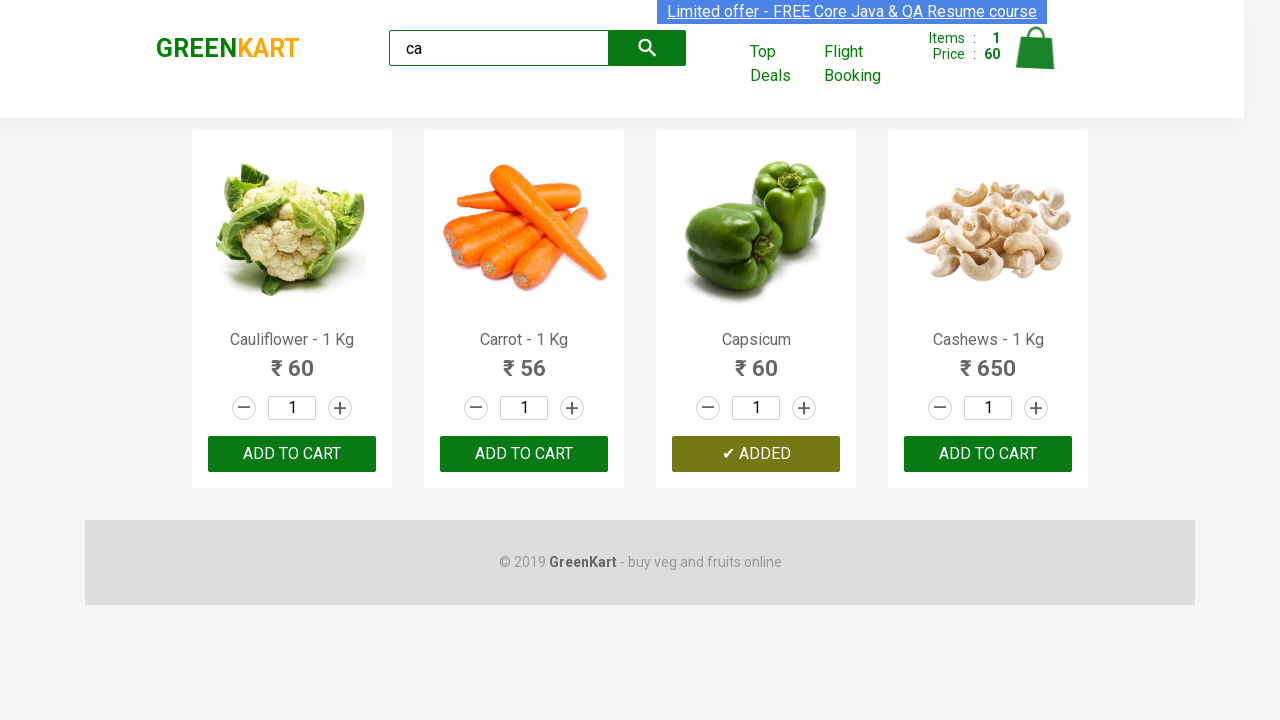

Located all product elements
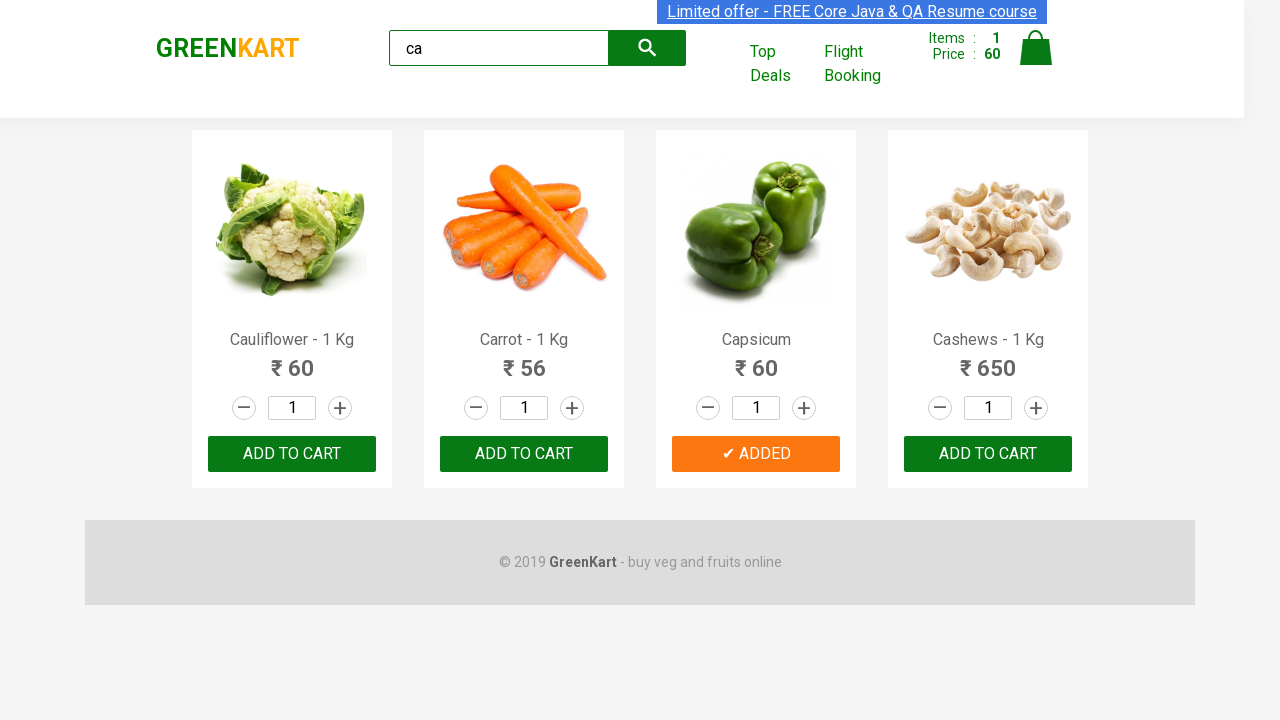

Counted 4 products containing 'ca' in search results
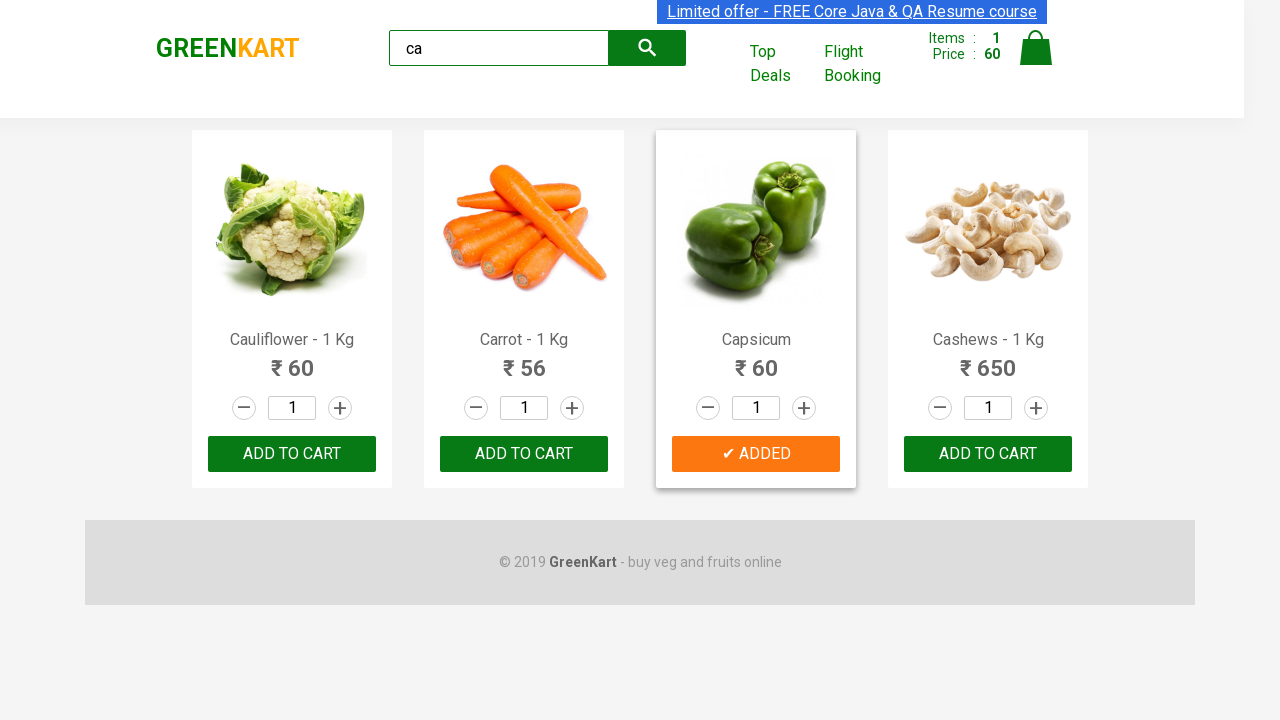

Retrieved product name: 'Cauliflower - 1 Kg'
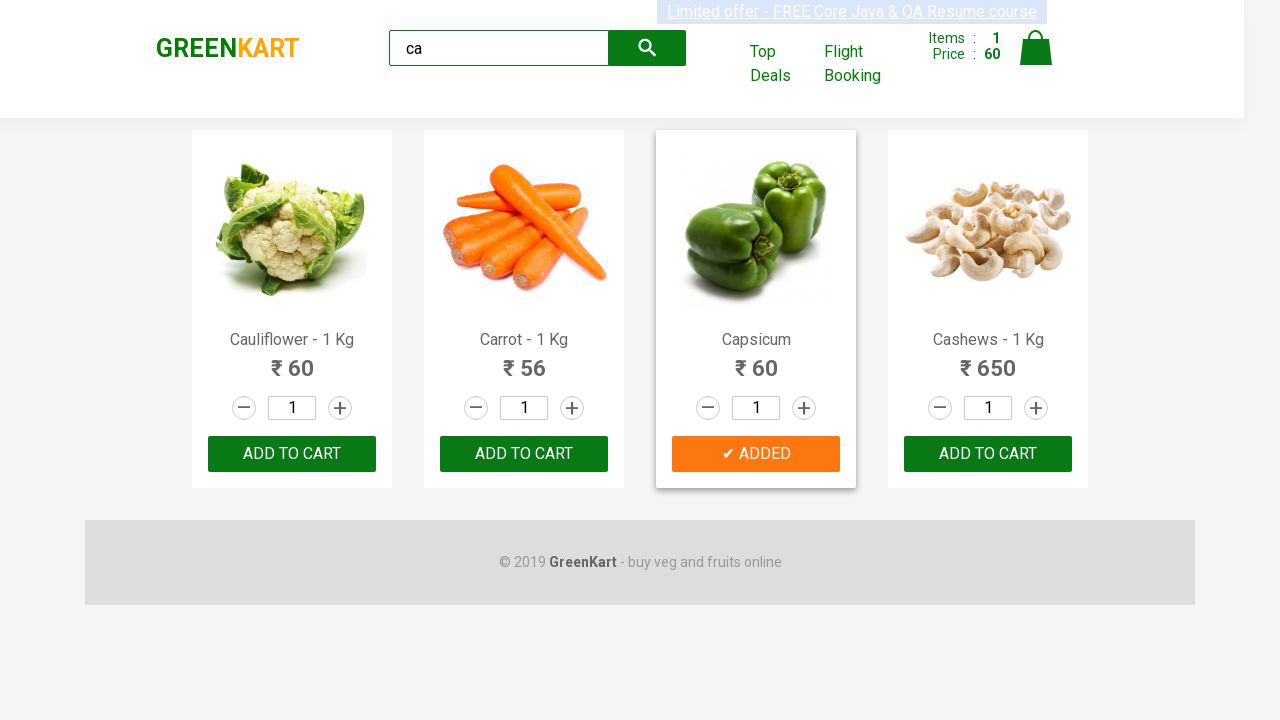

Retrieved product name: 'Carrot - 1 Kg'
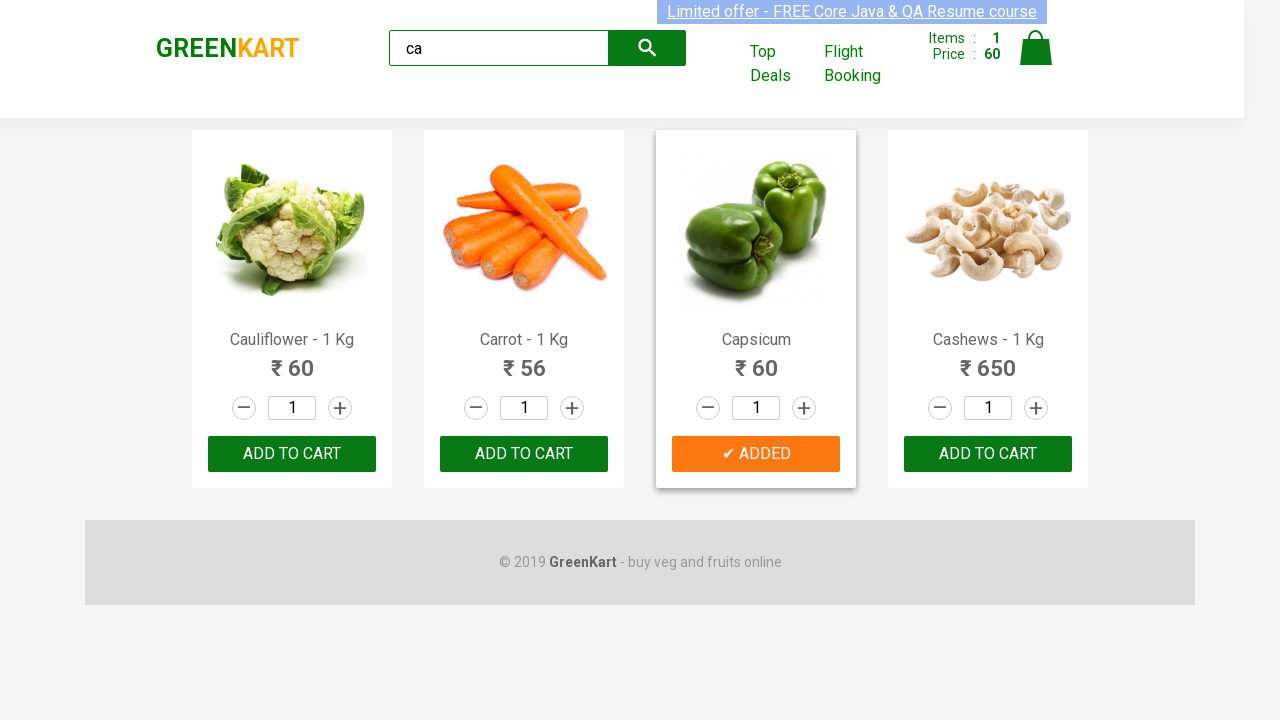

Retrieved product name: 'Capsicum'
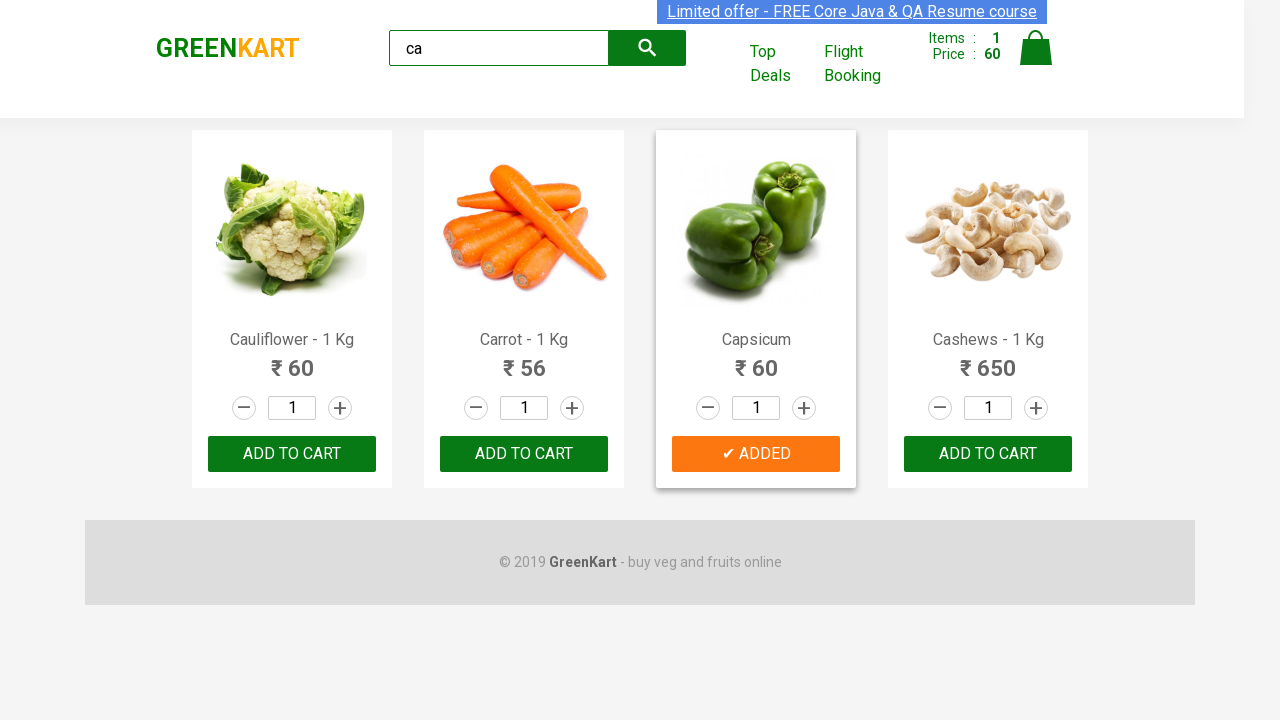

Retrieved product name: 'Cashews - 1 Kg'
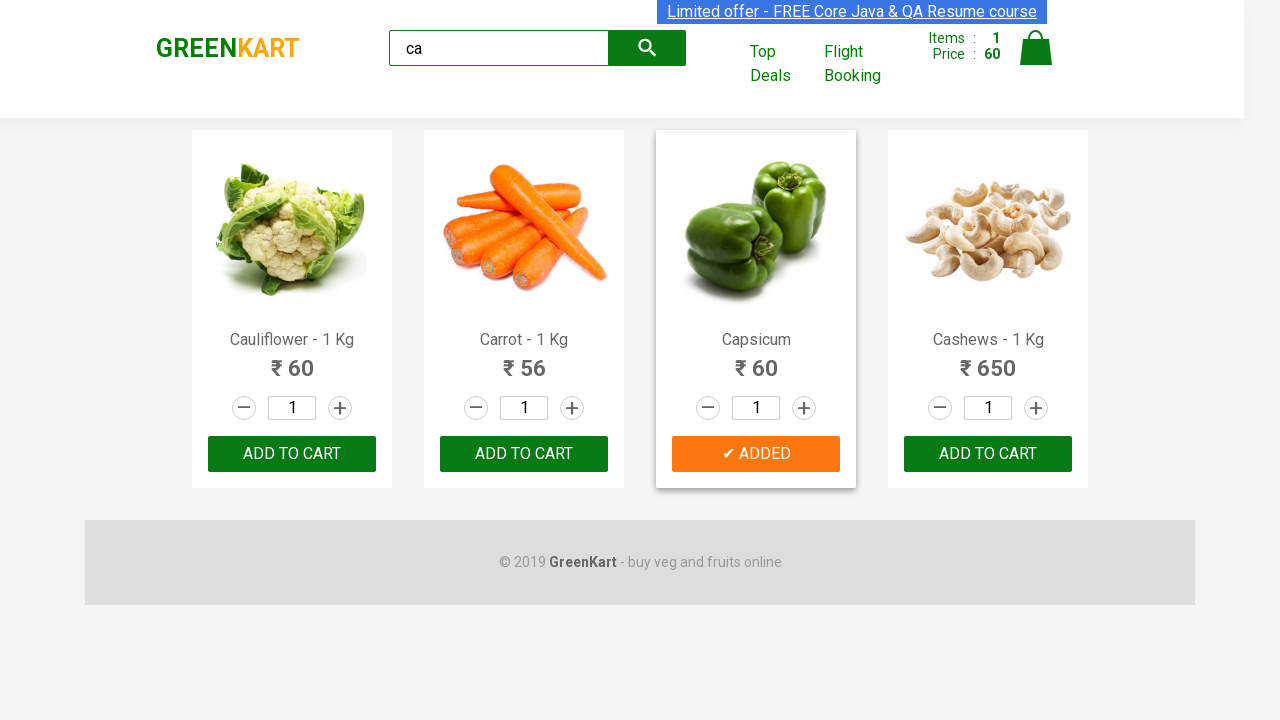

Clicked 'ADD TO CART' button on Cashews product at (988, 454) on .products .product >> nth=3 >> button
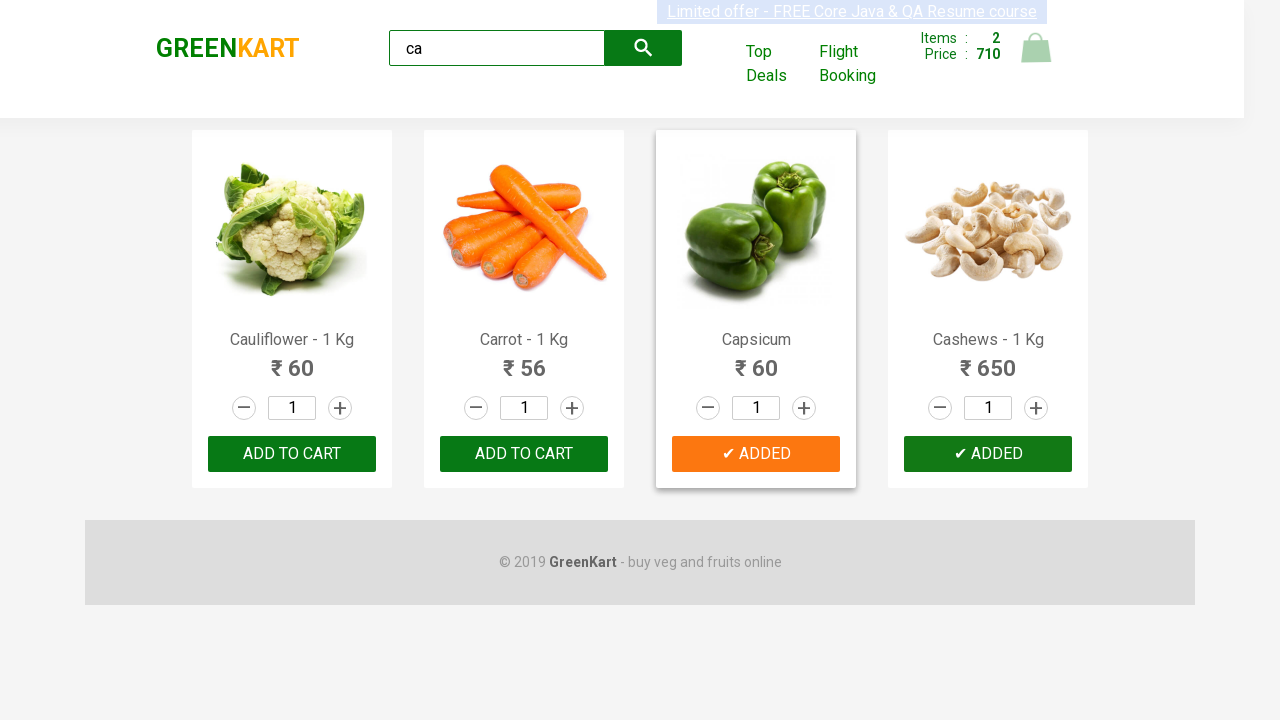

Verified brand logo is displayed
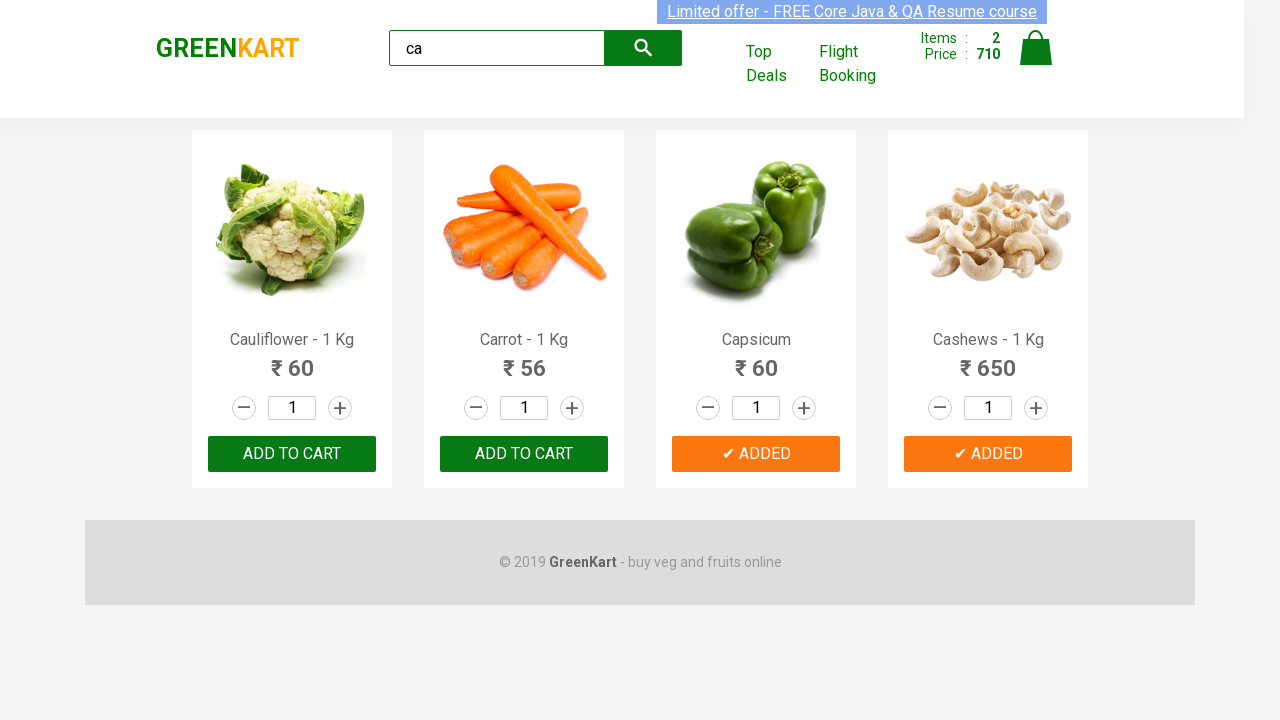

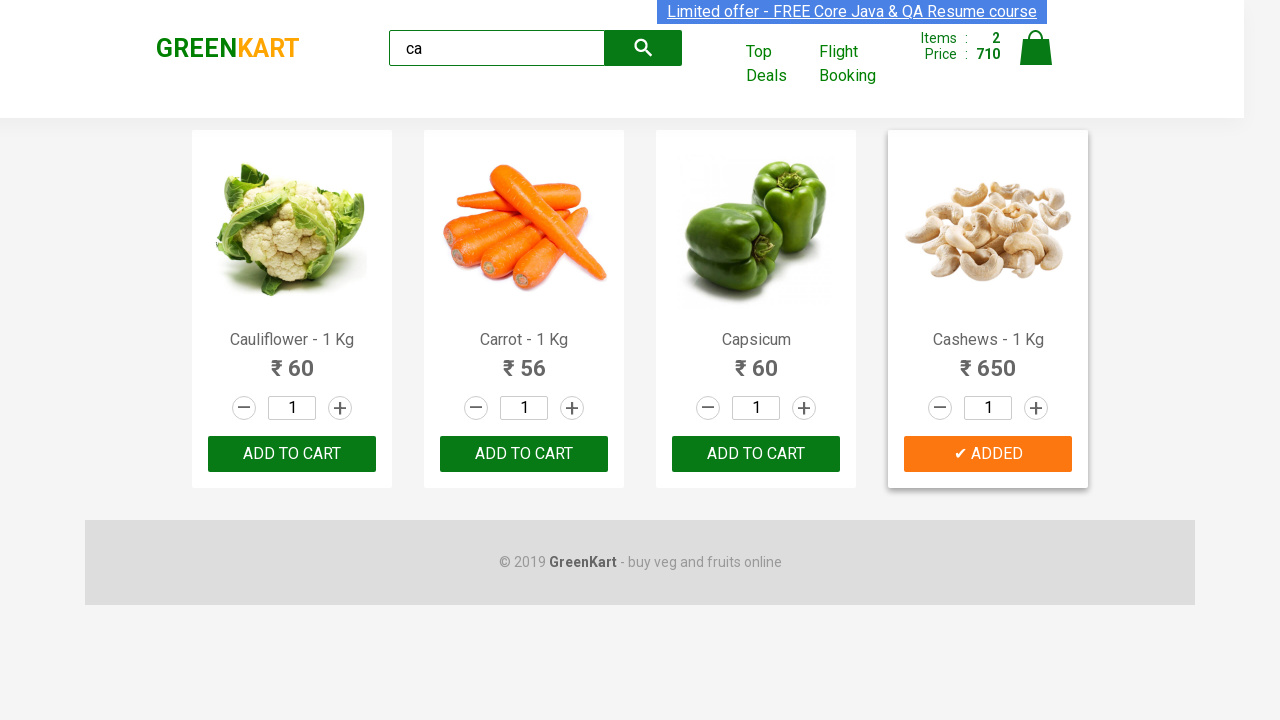